Tests clicking on a link element on the OrangeHRM demo page and captures the window handle. The script clicks on the "OrangeHRM, Inc" text link which typically opens a new window/tab.

Starting URL: https://opensource-demo.orangehrmlive.com/

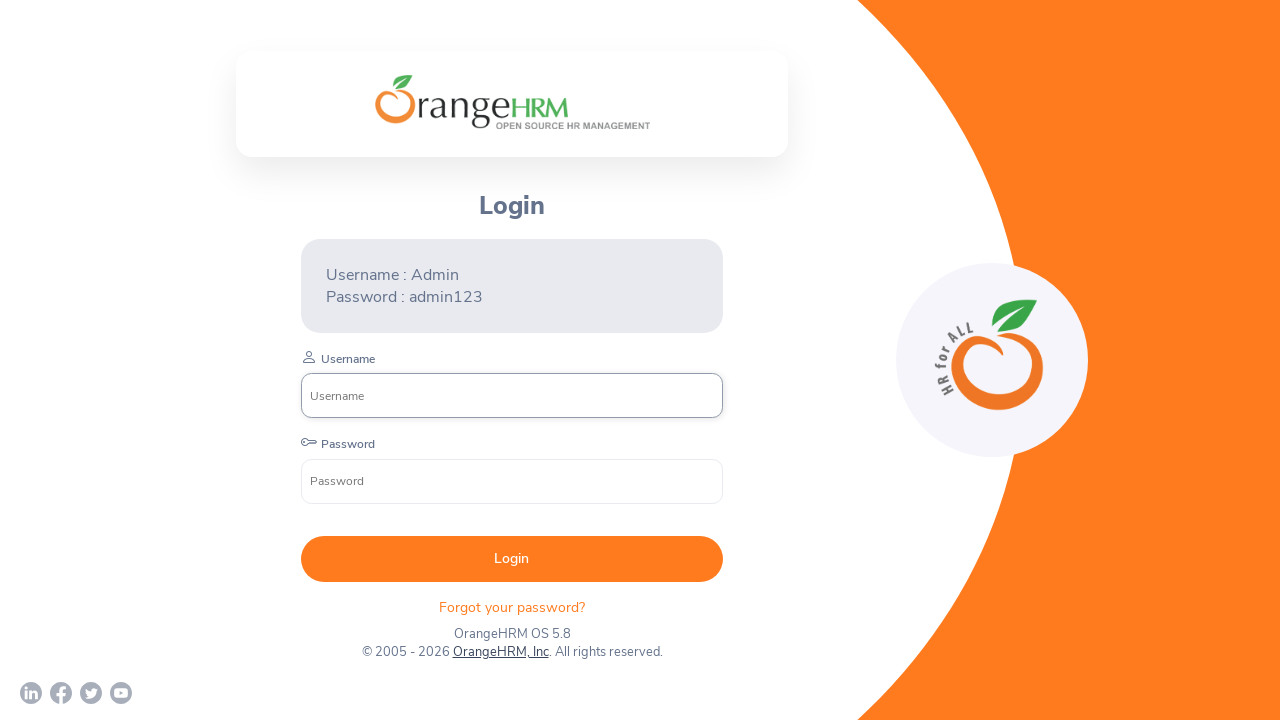

Clicked on 'OrangeHRM, Inc' link in footer at (500, 652) on xpath=//*[text()='OrangeHRM, Inc']
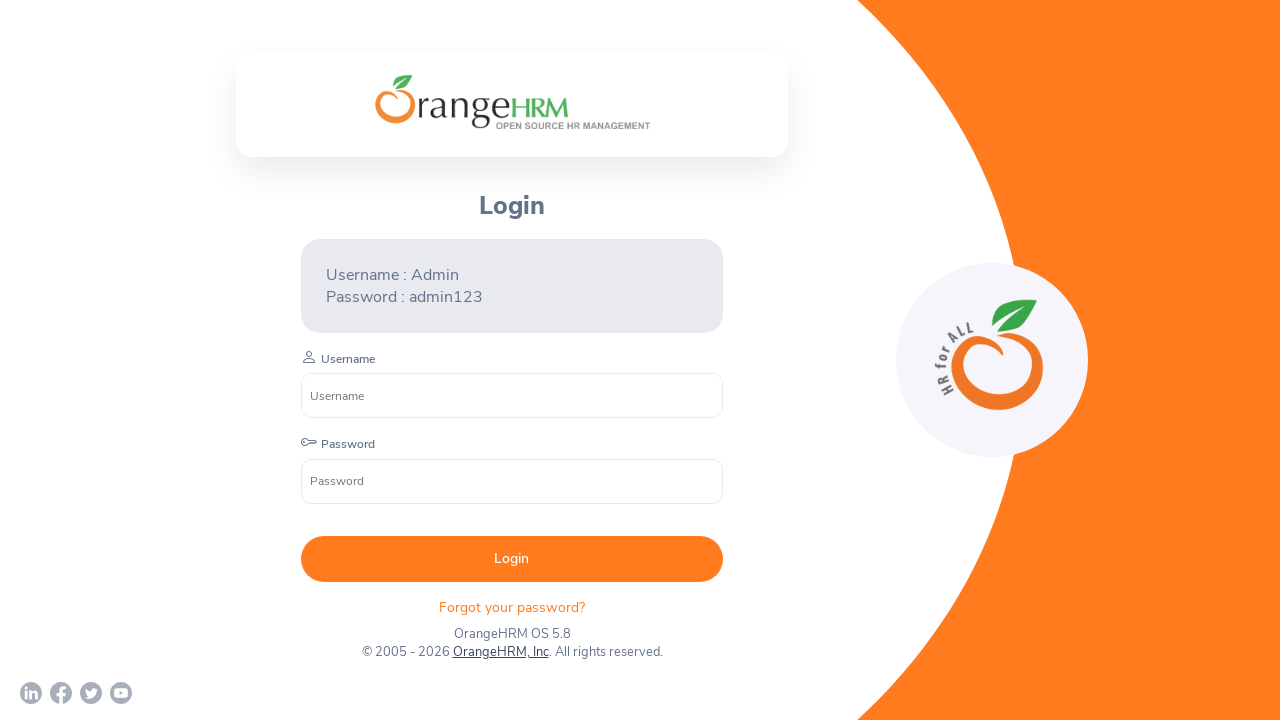

Waited 1 second for new window/navigation to complete
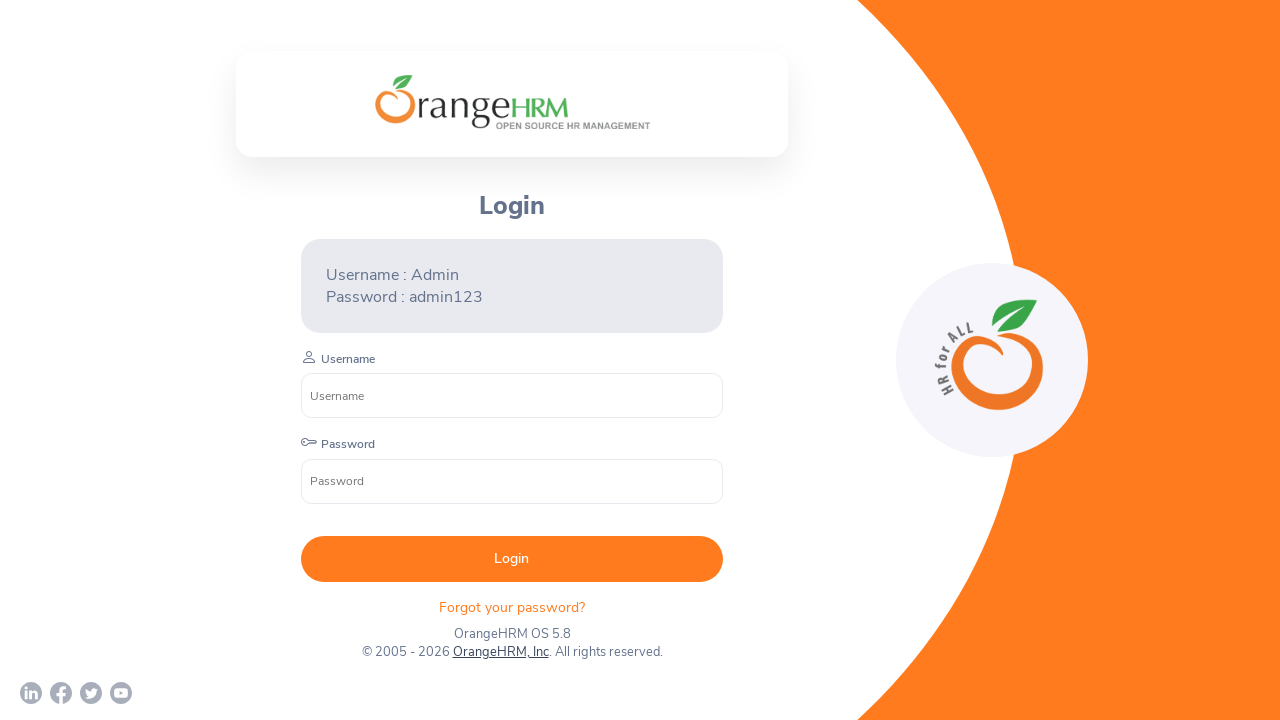

Retrieved all pages from context - Total pages: 2
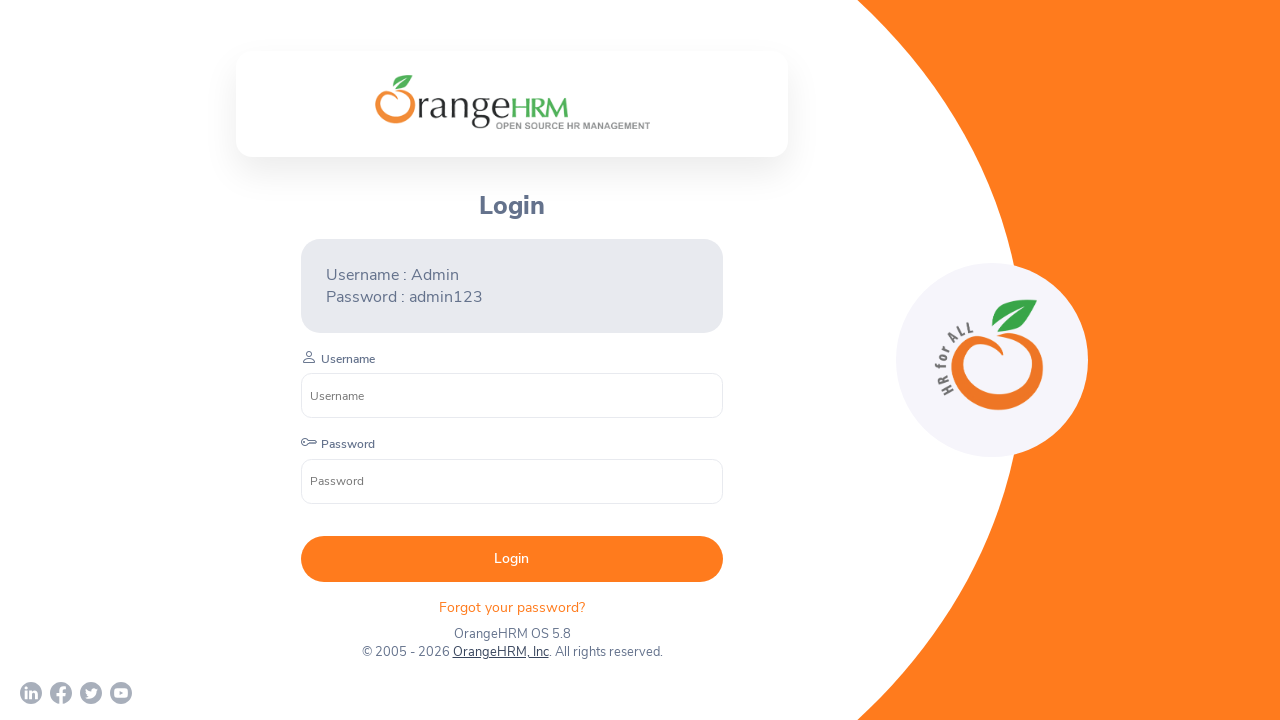

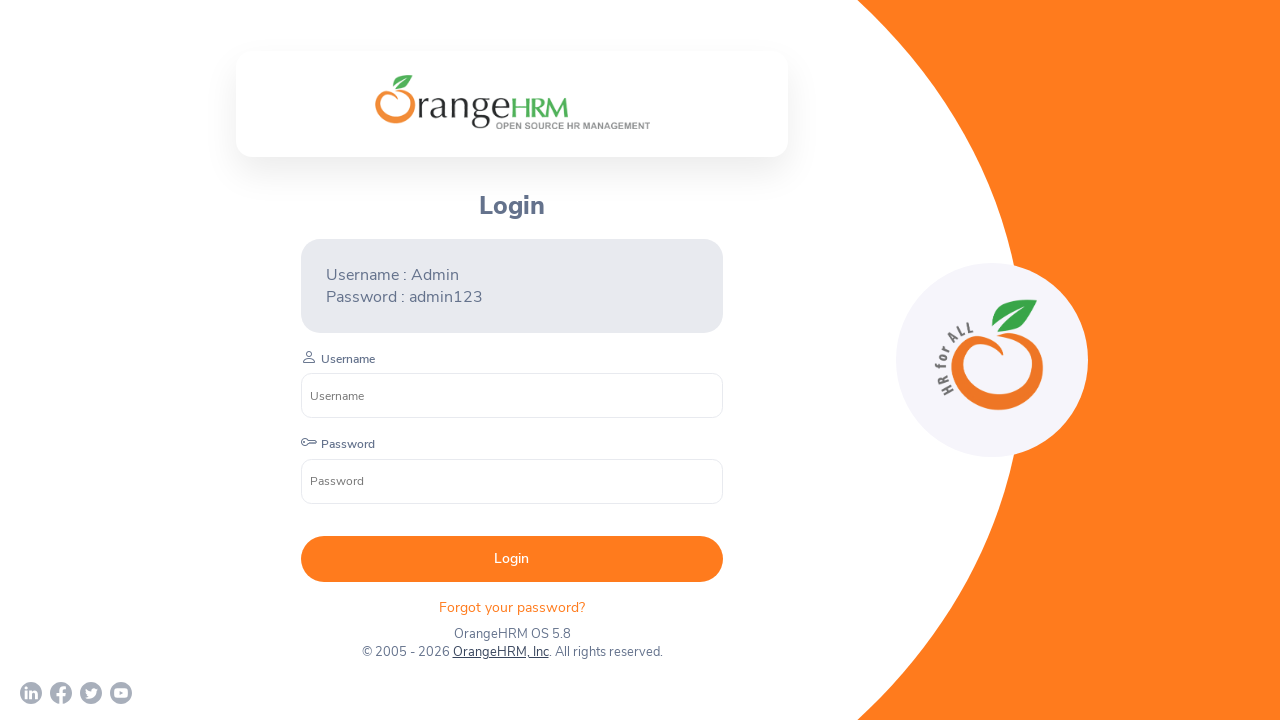